Tests browser window manipulation by minimizing, maximizing the window, and then zooming the page to 50% using JavaScript execution

Starting URL: https://testautomationpractice.blogspot.com/

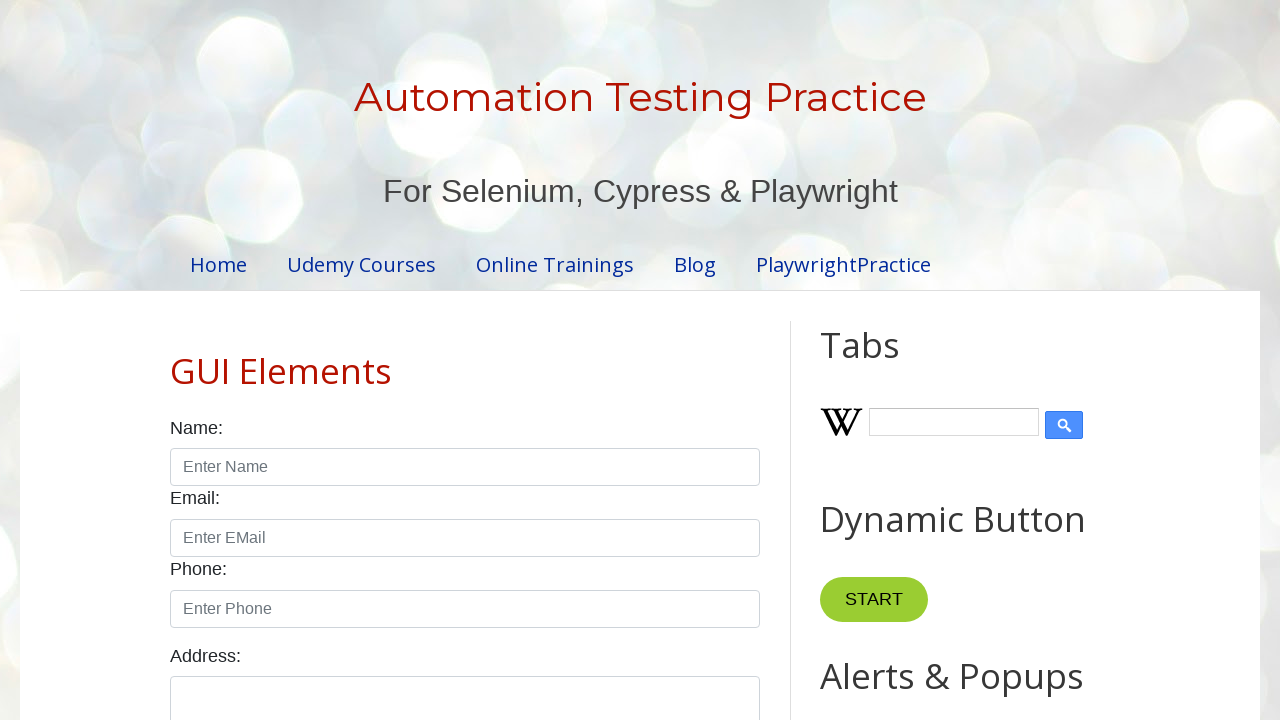

Minimized browser window to 800x600
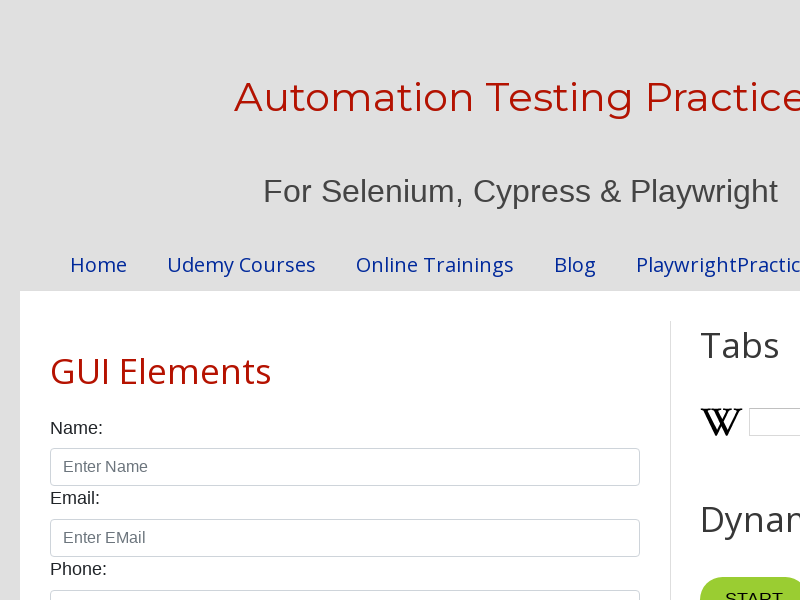

Maximized browser window to 1920x1080
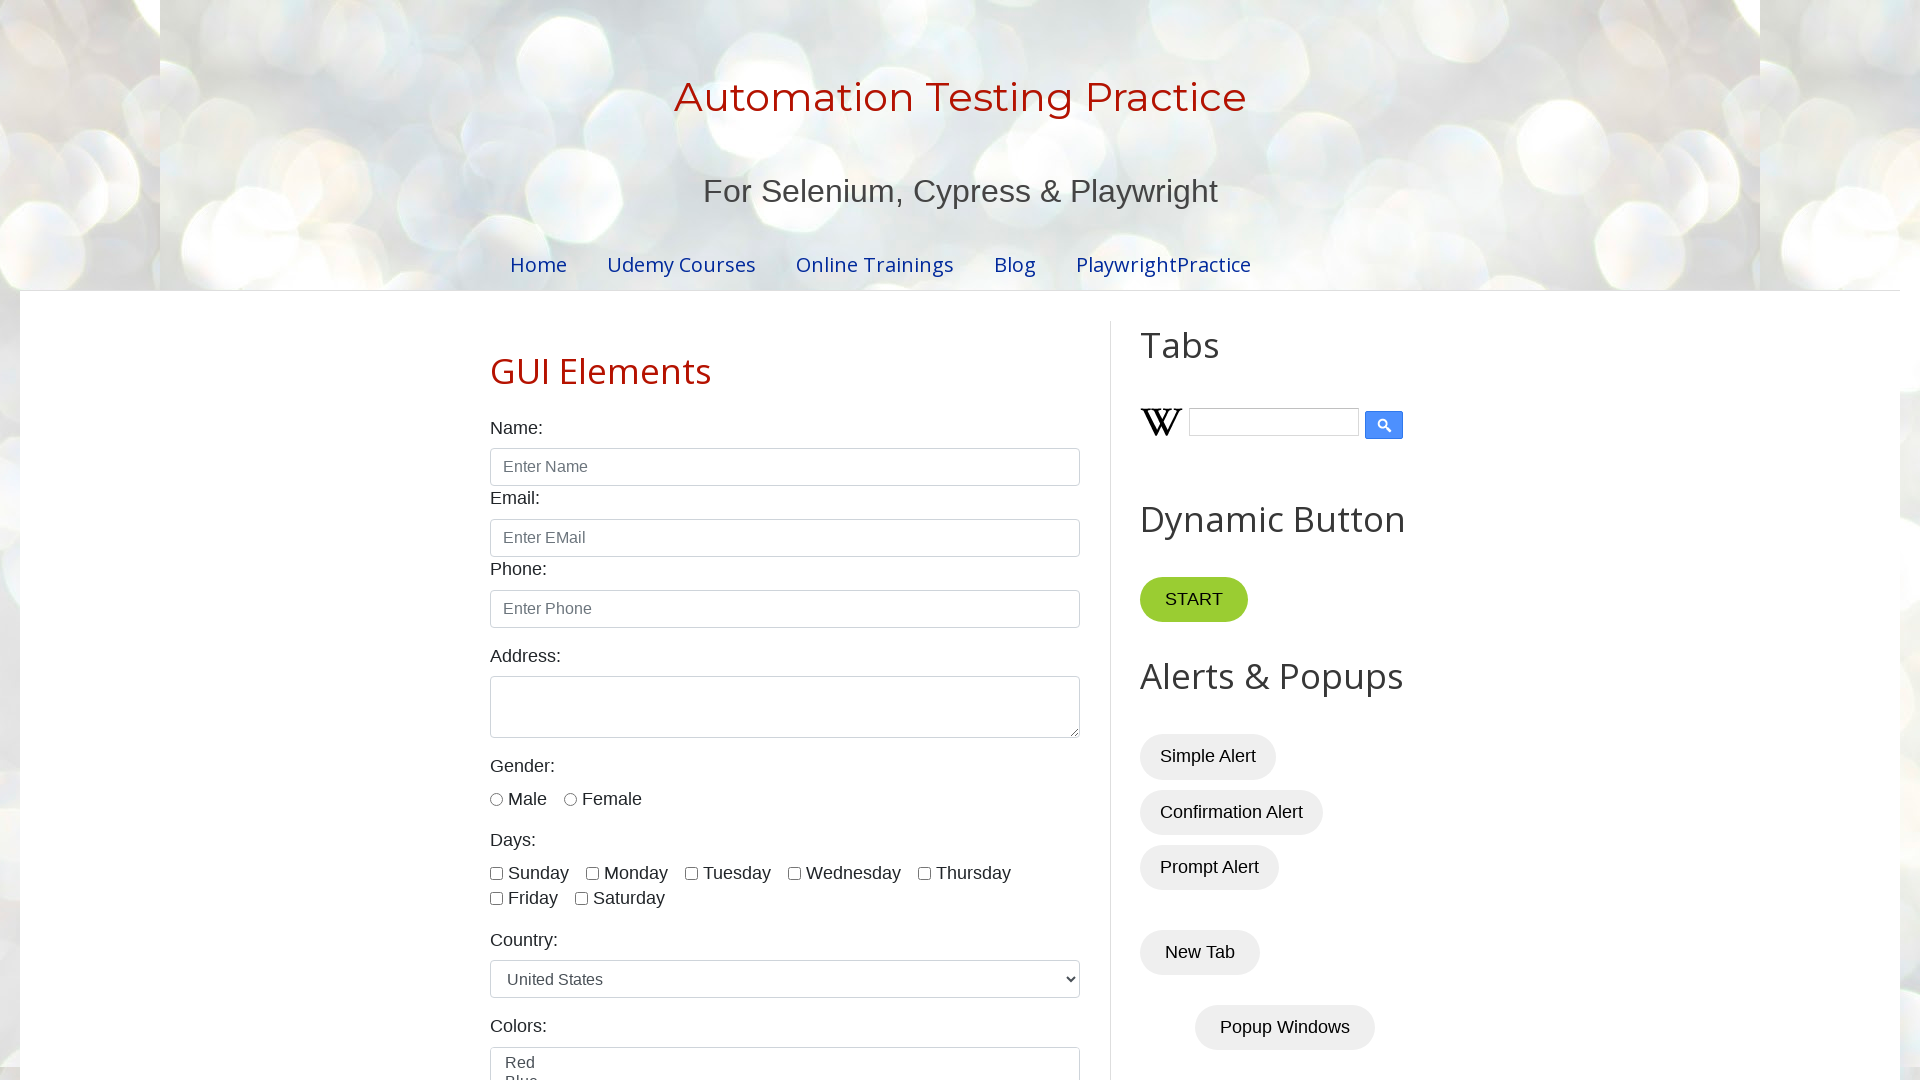

Zoomed page to 50% using JavaScript
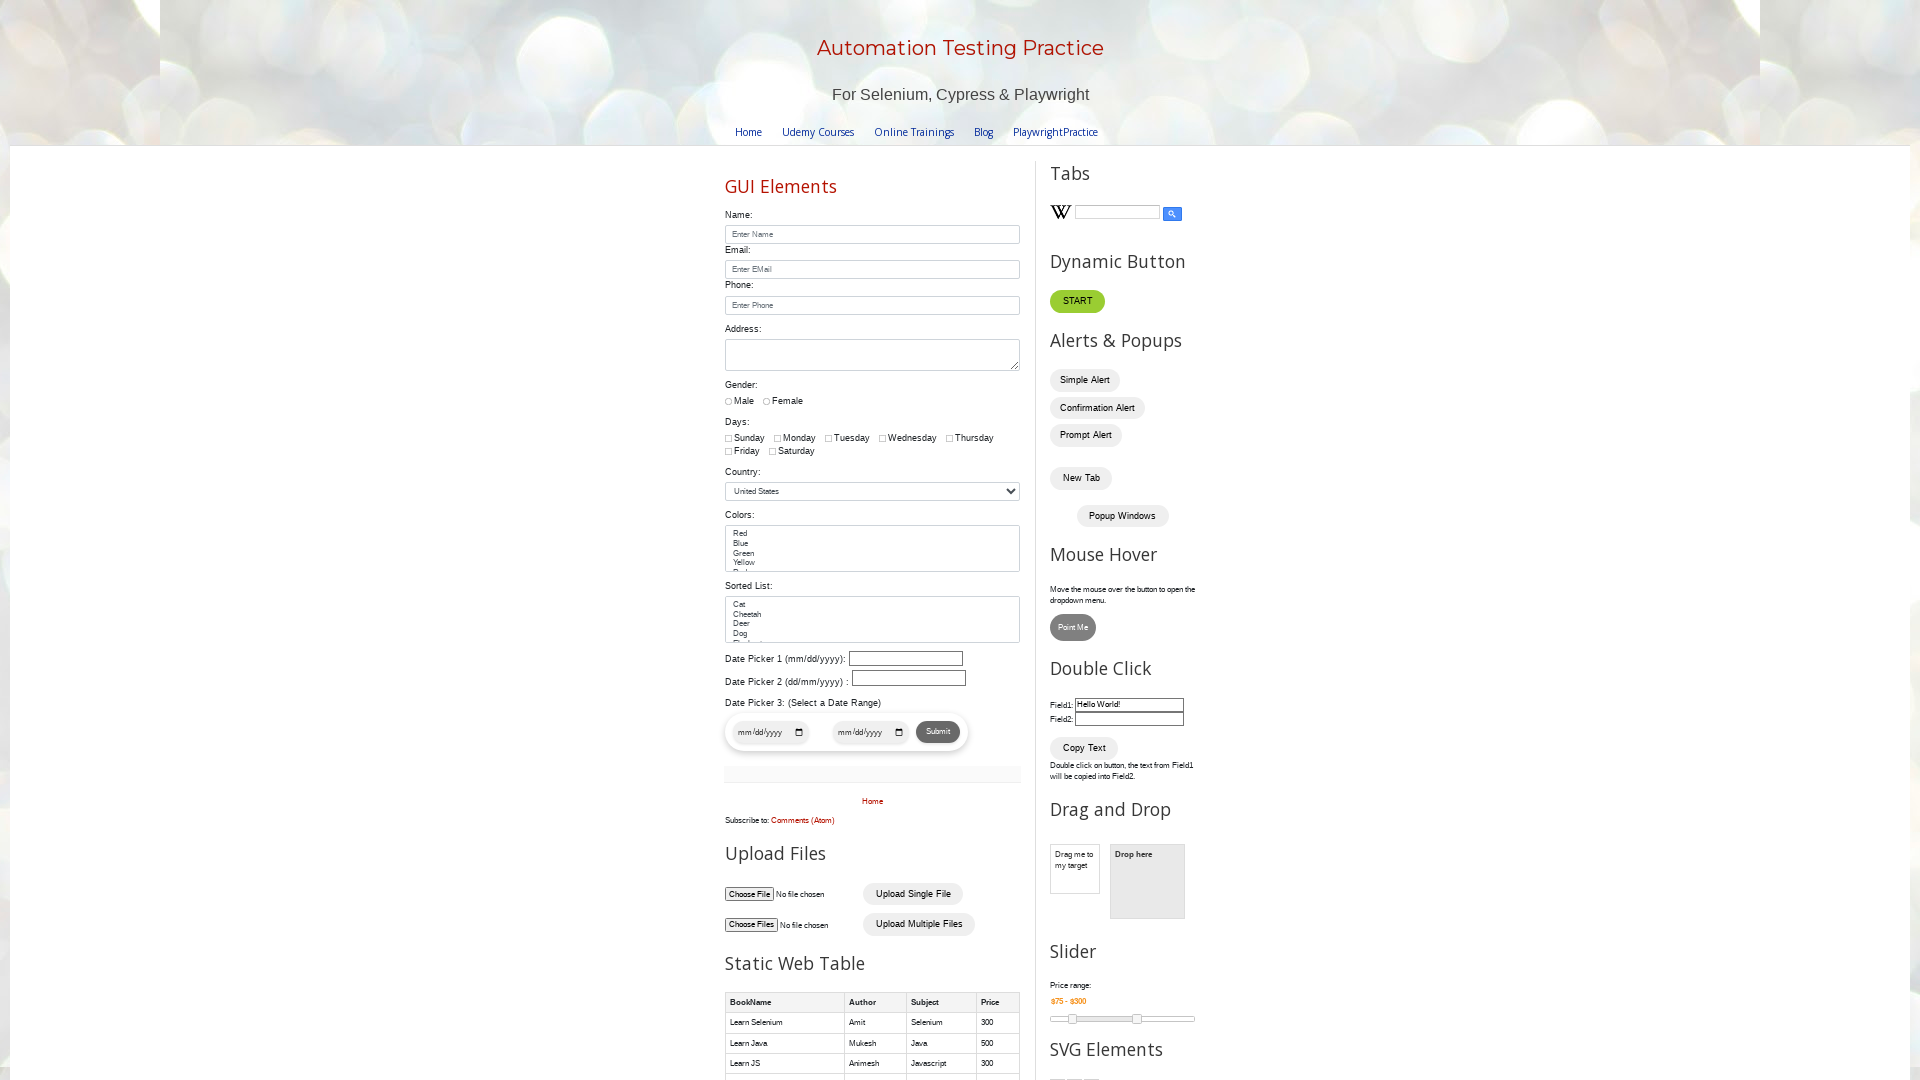

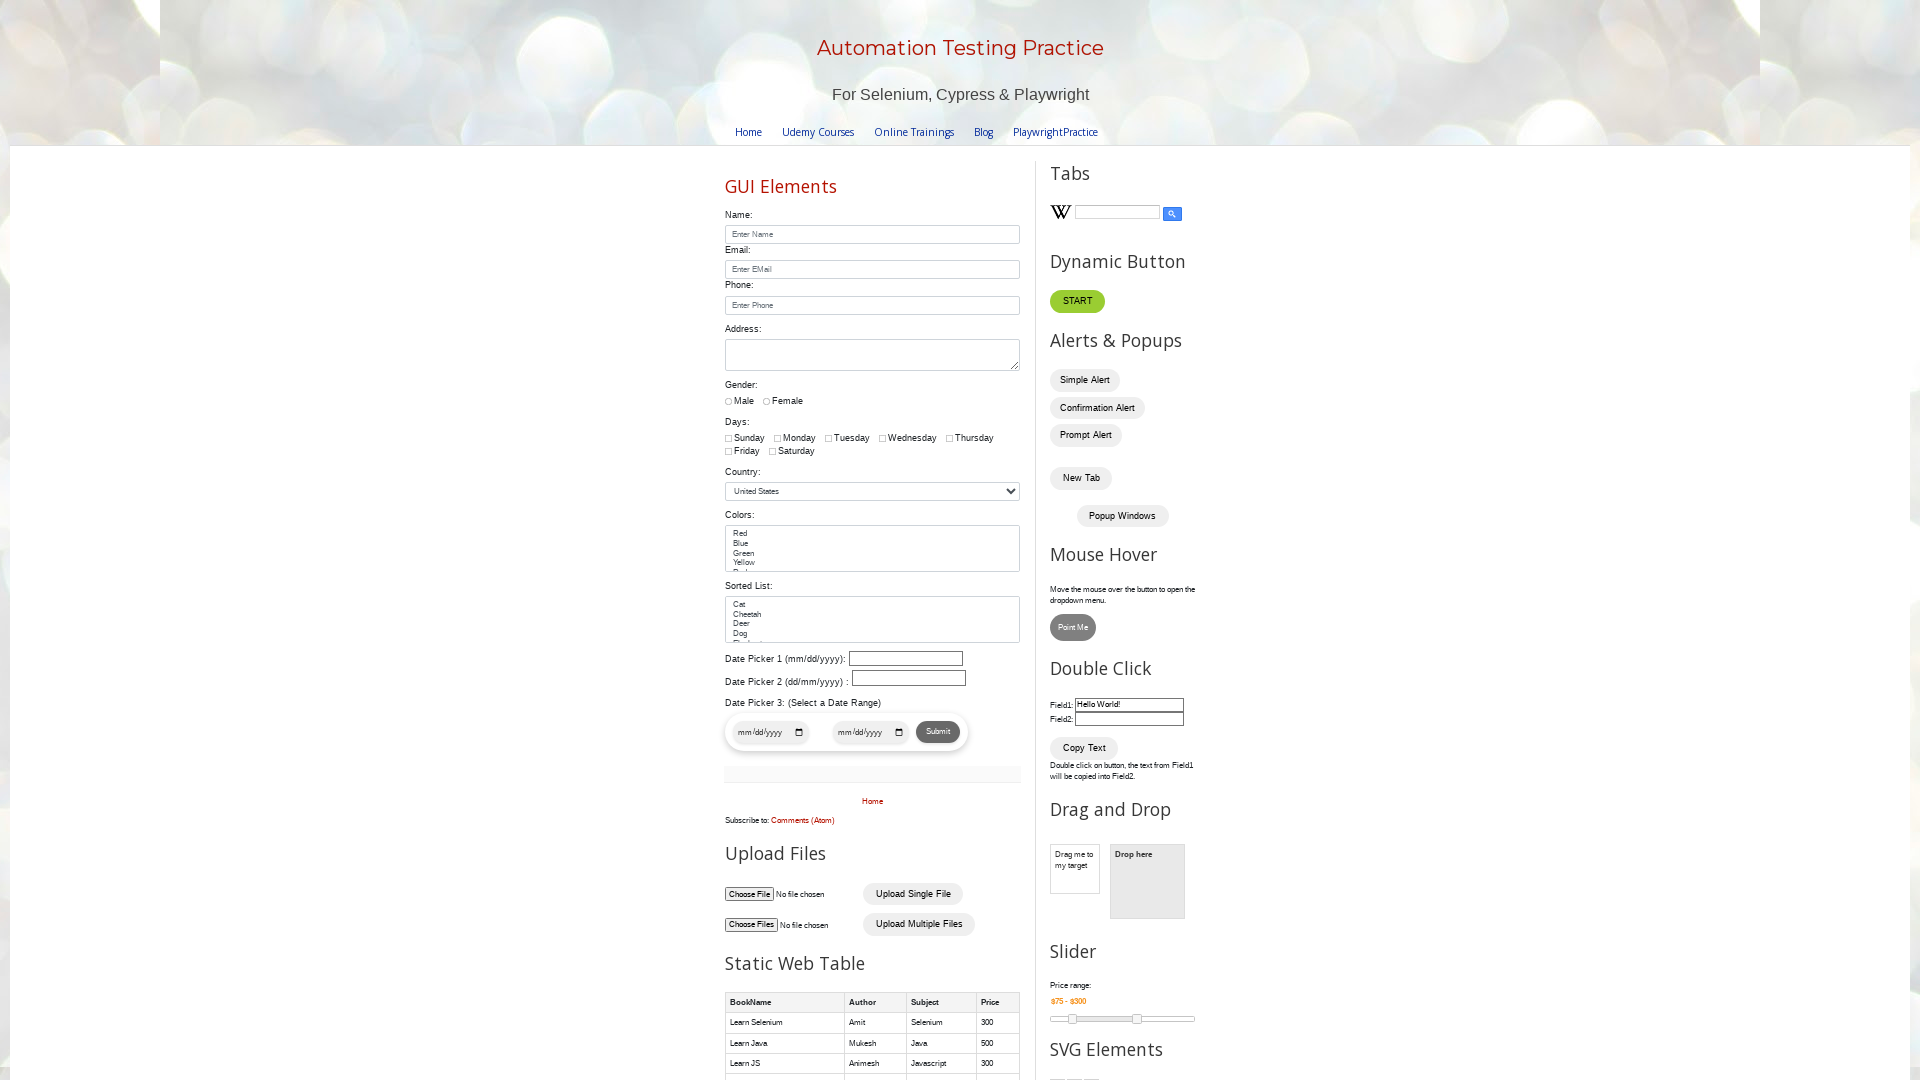